Tests the search functionality on python.org by entering "pycon" as a search query and verifying that results are returned.

Starting URL: https://www.python.org

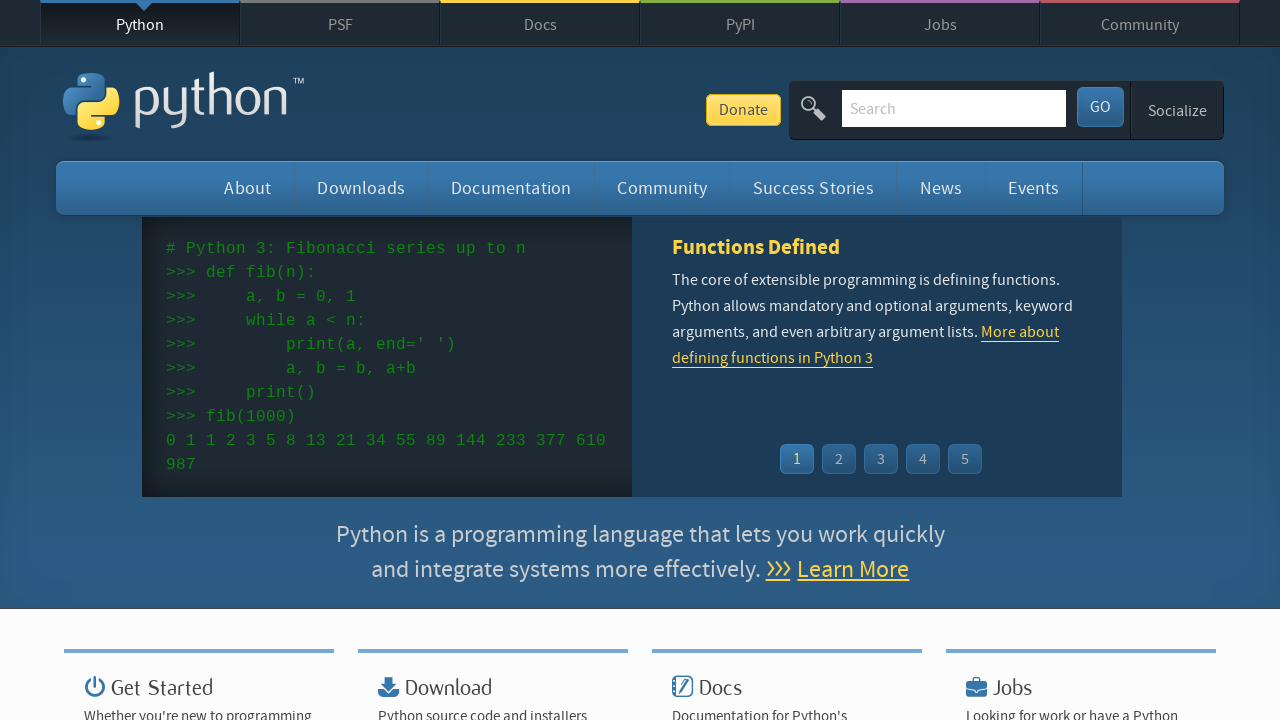

Verified 'Python' is in page title
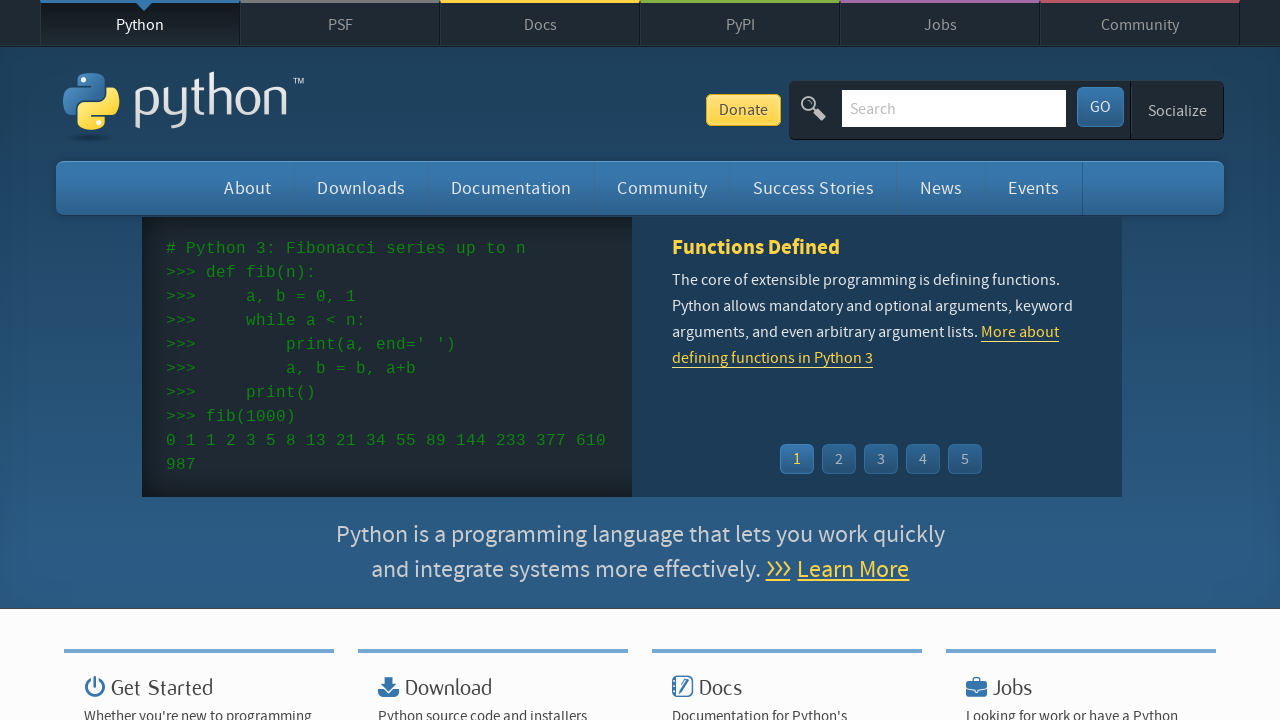

Located search input field
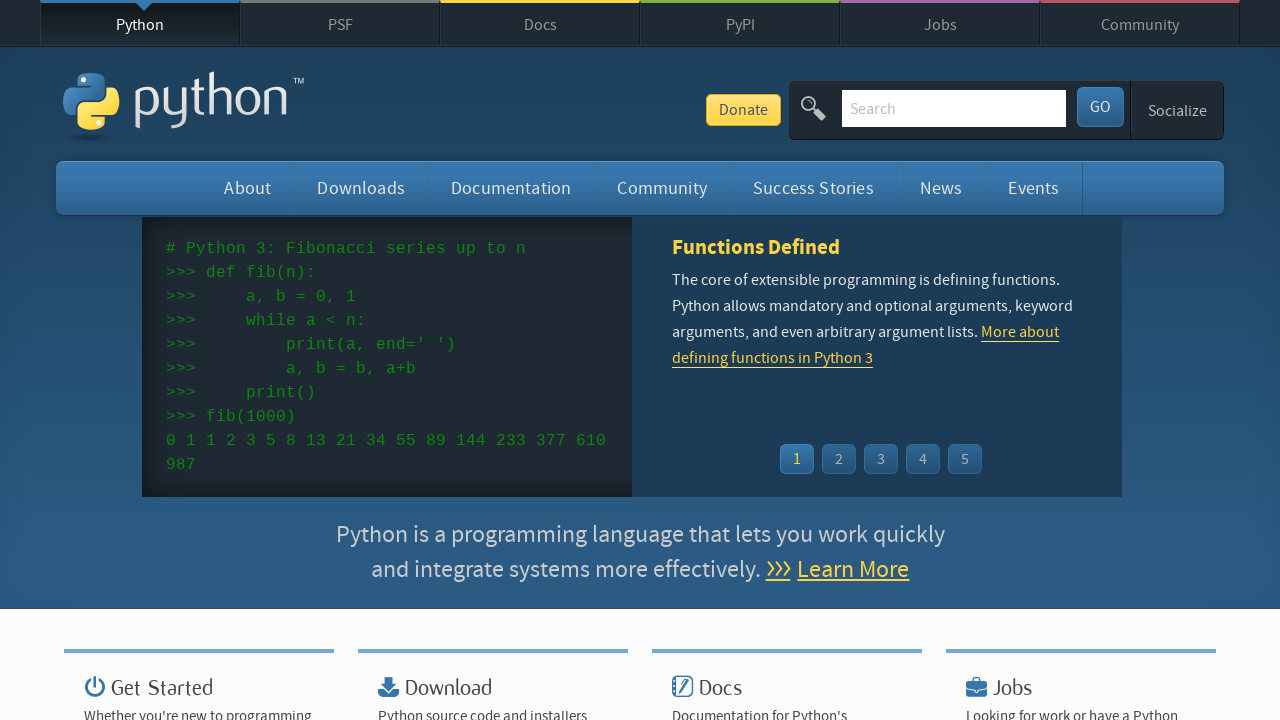

Cleared search input field on input[name='q']
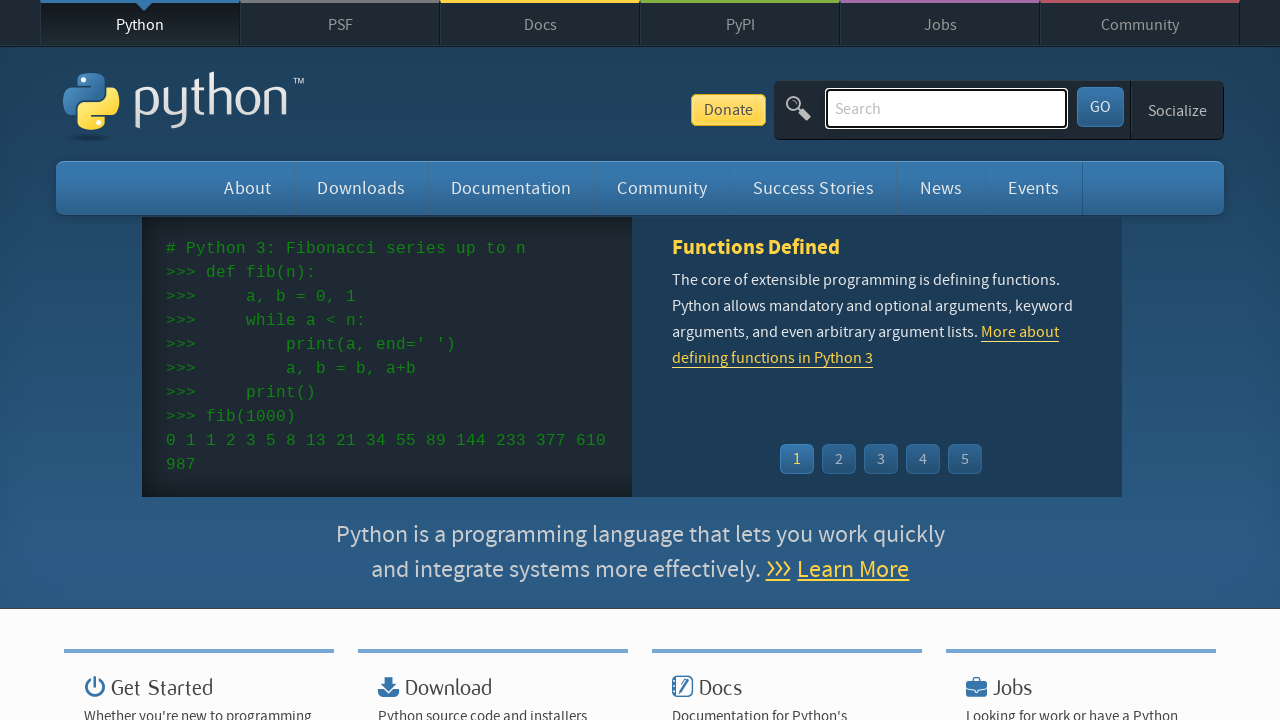

Entered 'pycon' in search field on input[name='q']
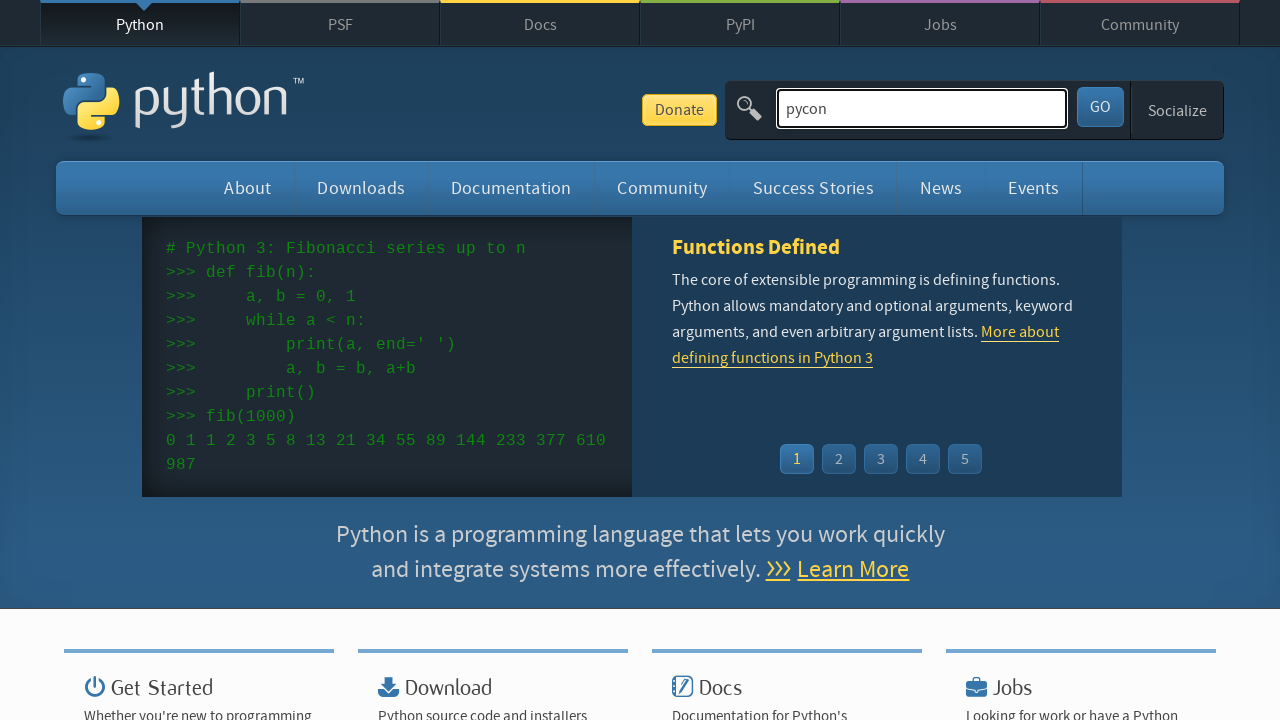

Pressed Enter to submit search query on input[name='q']
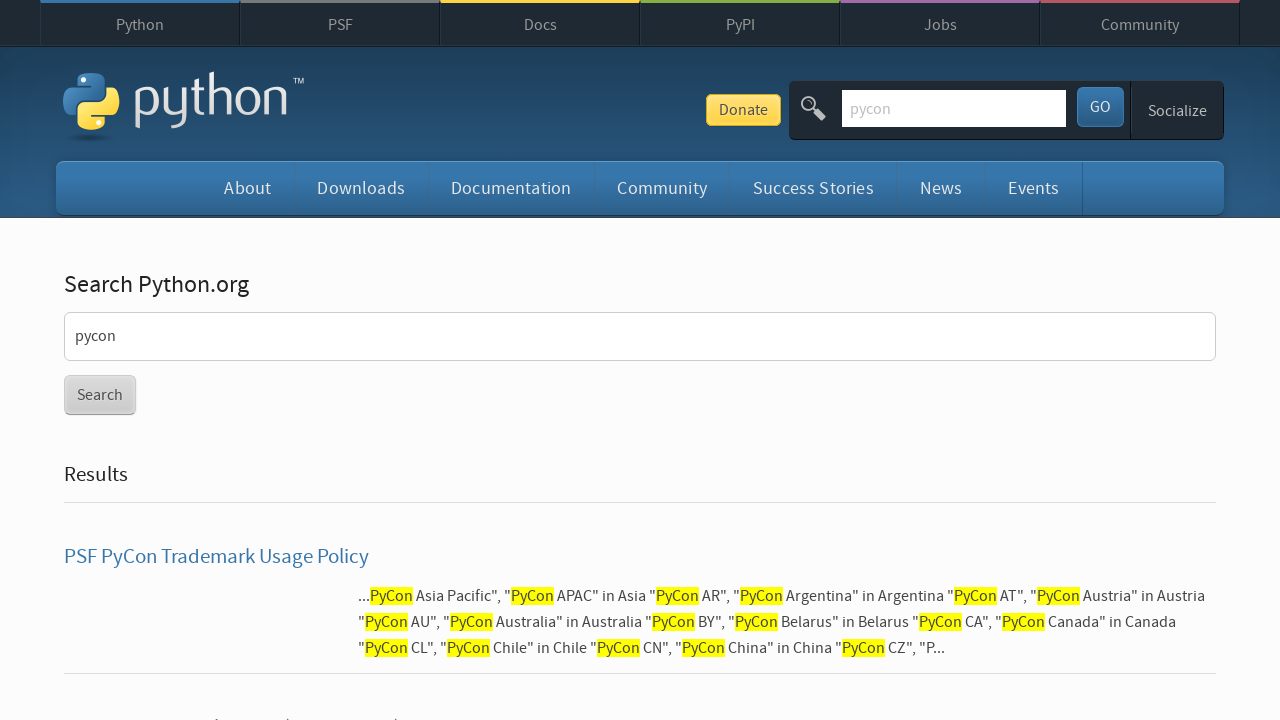

Waited for page to reach networkidle state
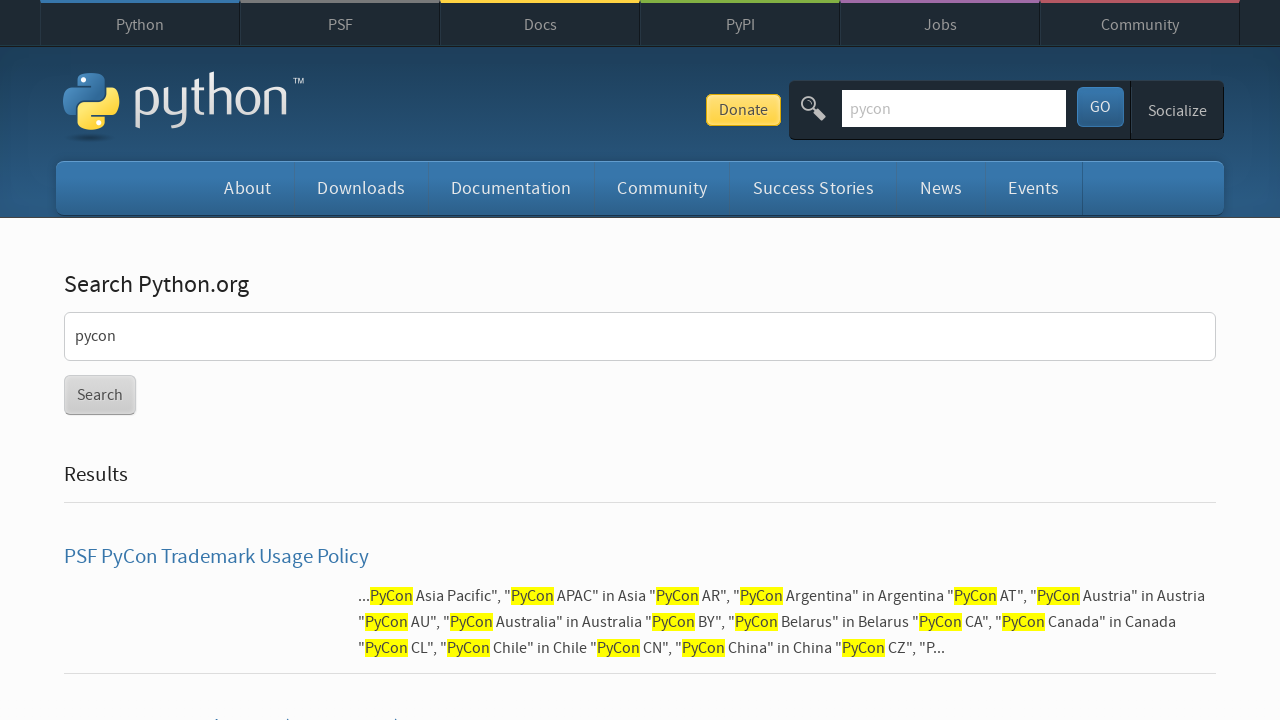

Verified that search results were found for 'pycon'
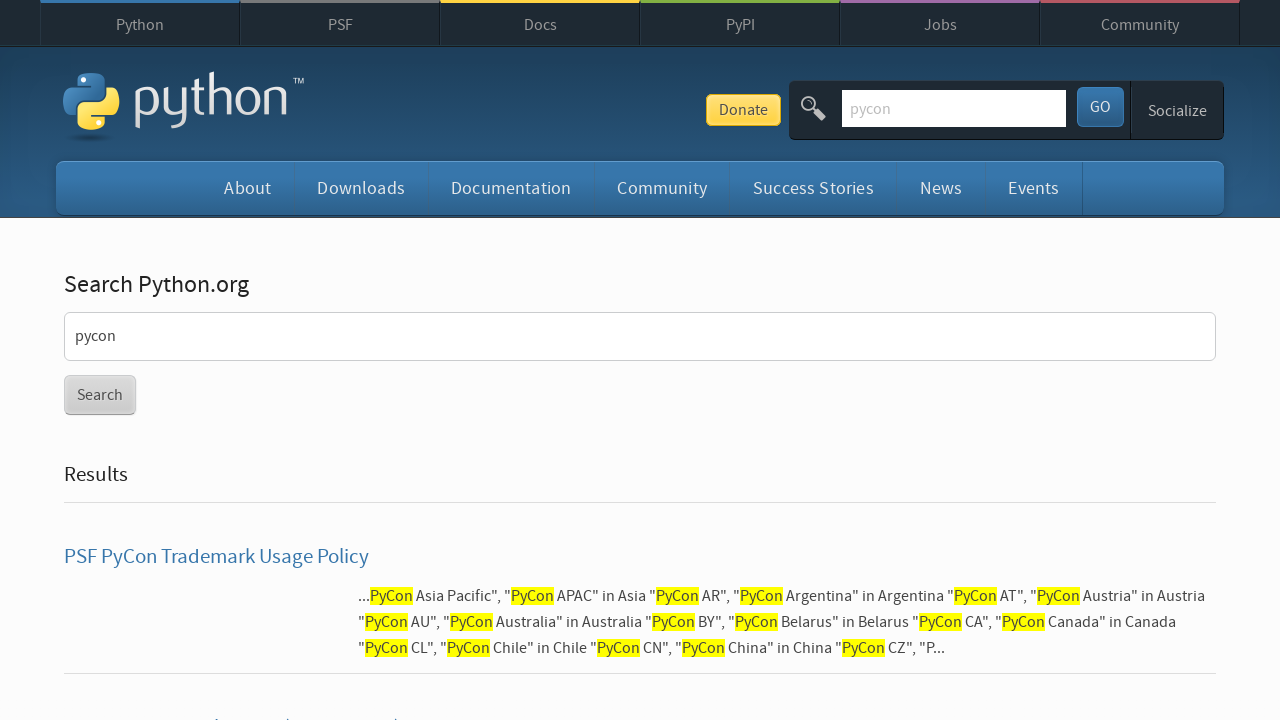

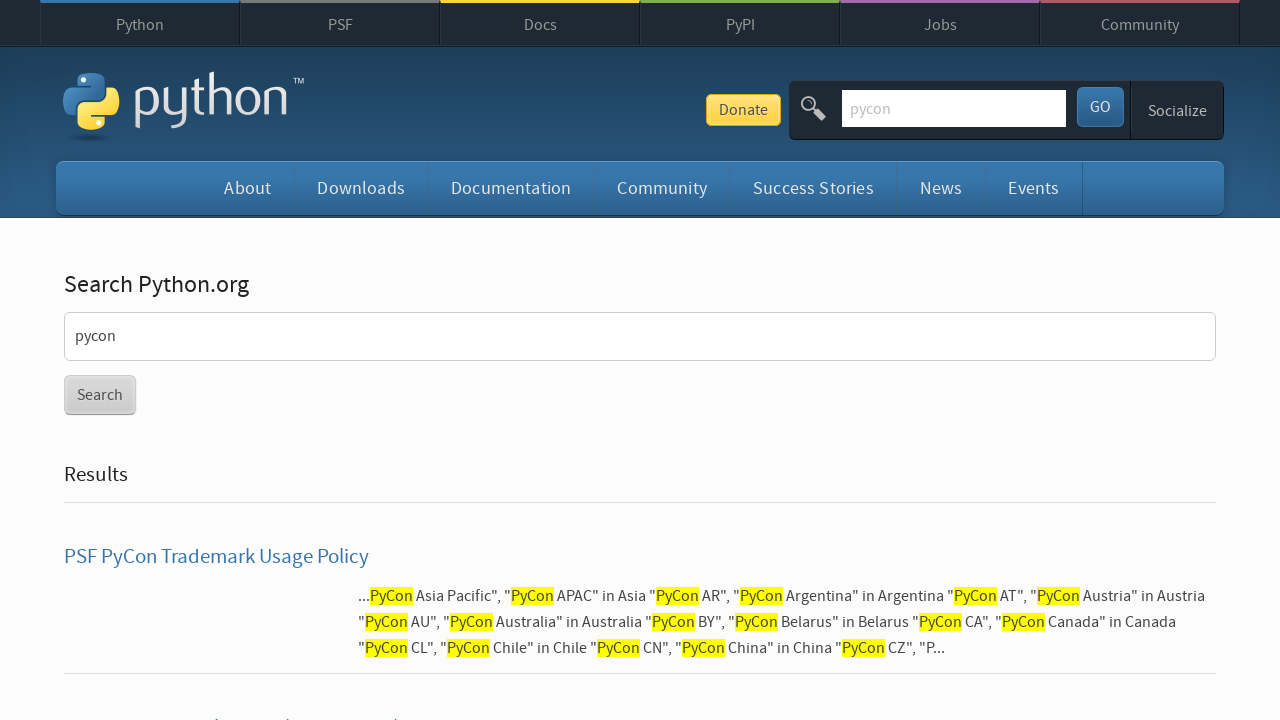